Tests character validation form with empty input and verifies it shows "Invalid Value"

Starting URL: https://testpages.eviltester.com/styled/apps/7charval/simple7charvalidation.html

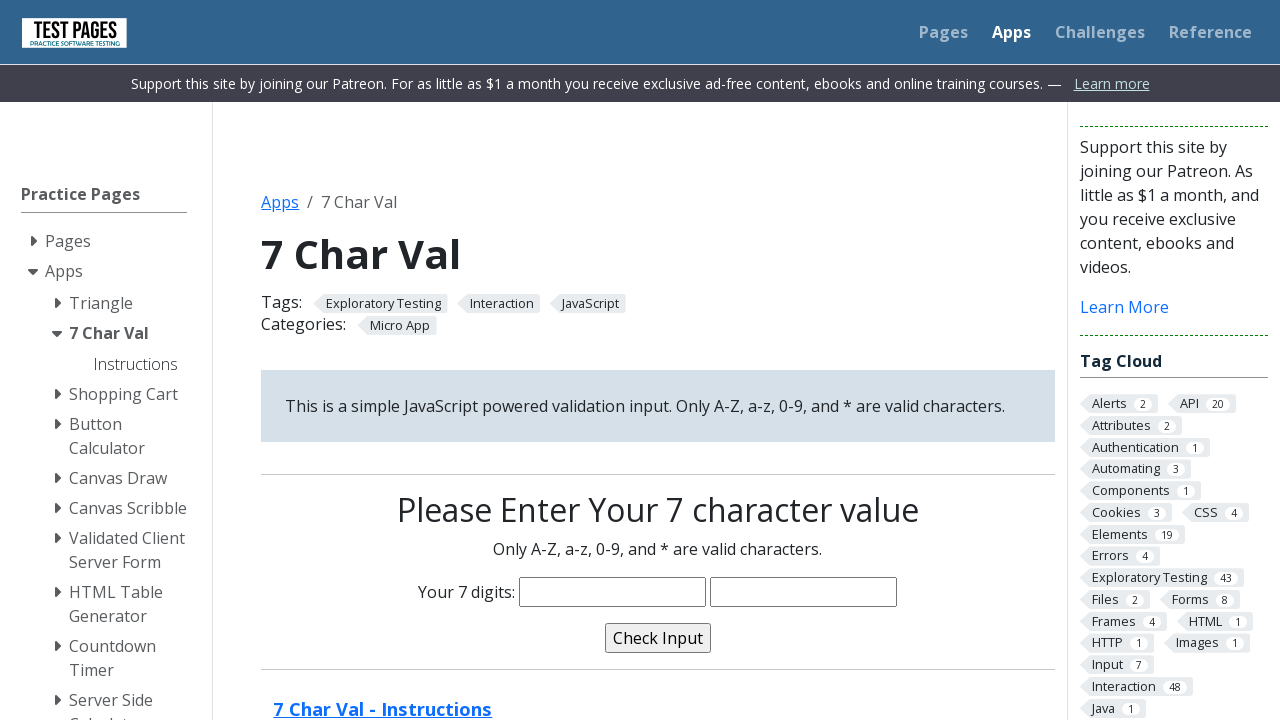

Cleared the character input field to make it empty on input[name='characters']
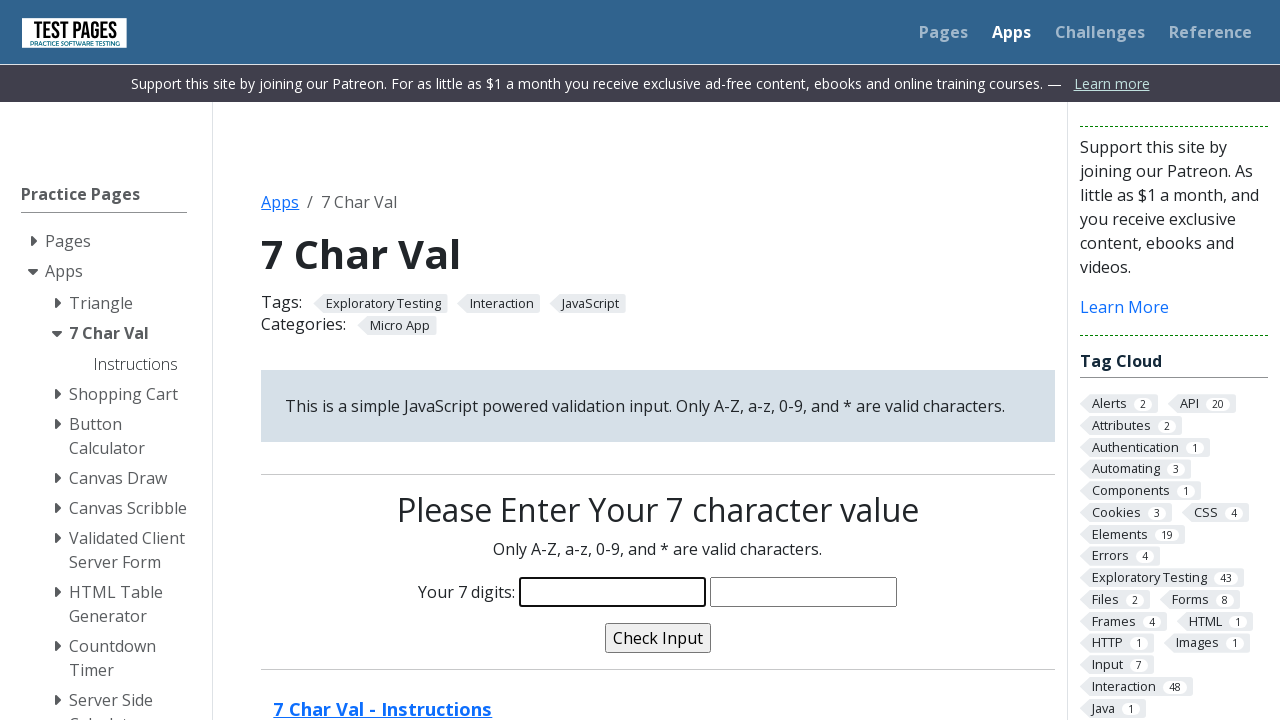

Clicked the validate button at (658, 638) on input[name='validate']
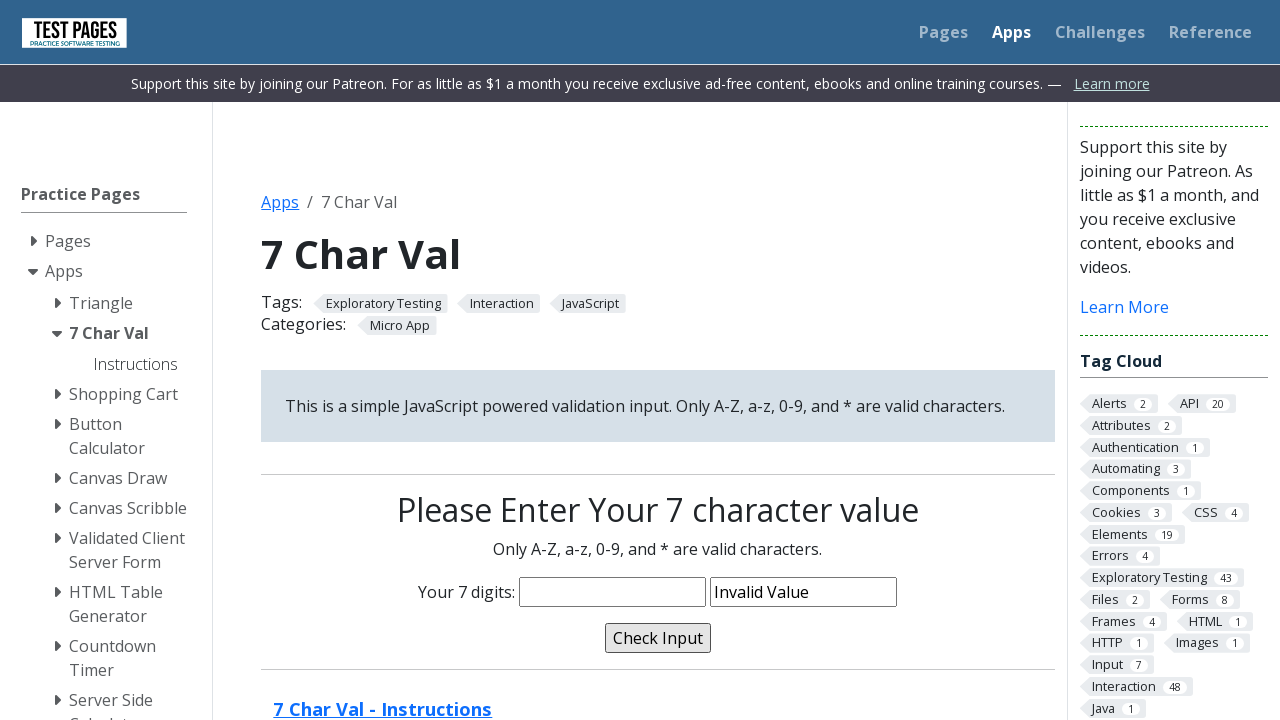

Located the validation message field
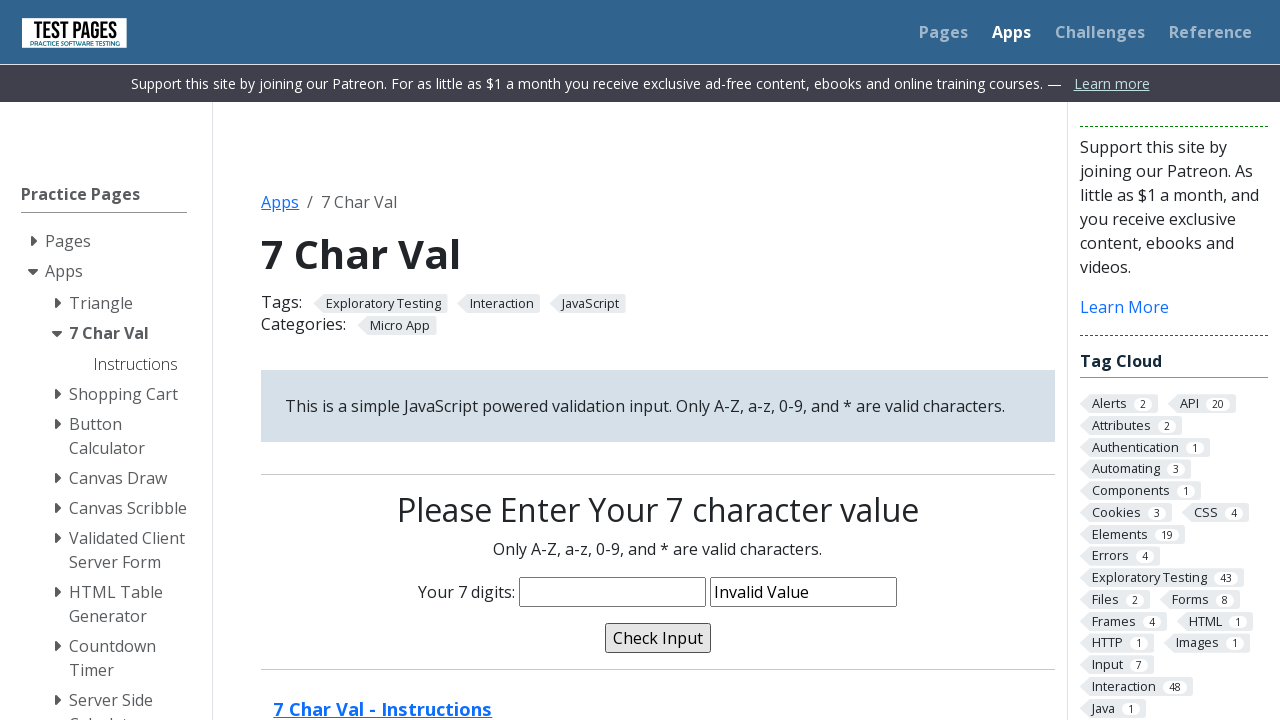

Verified validation message displays 'Invalid Value' for empty input
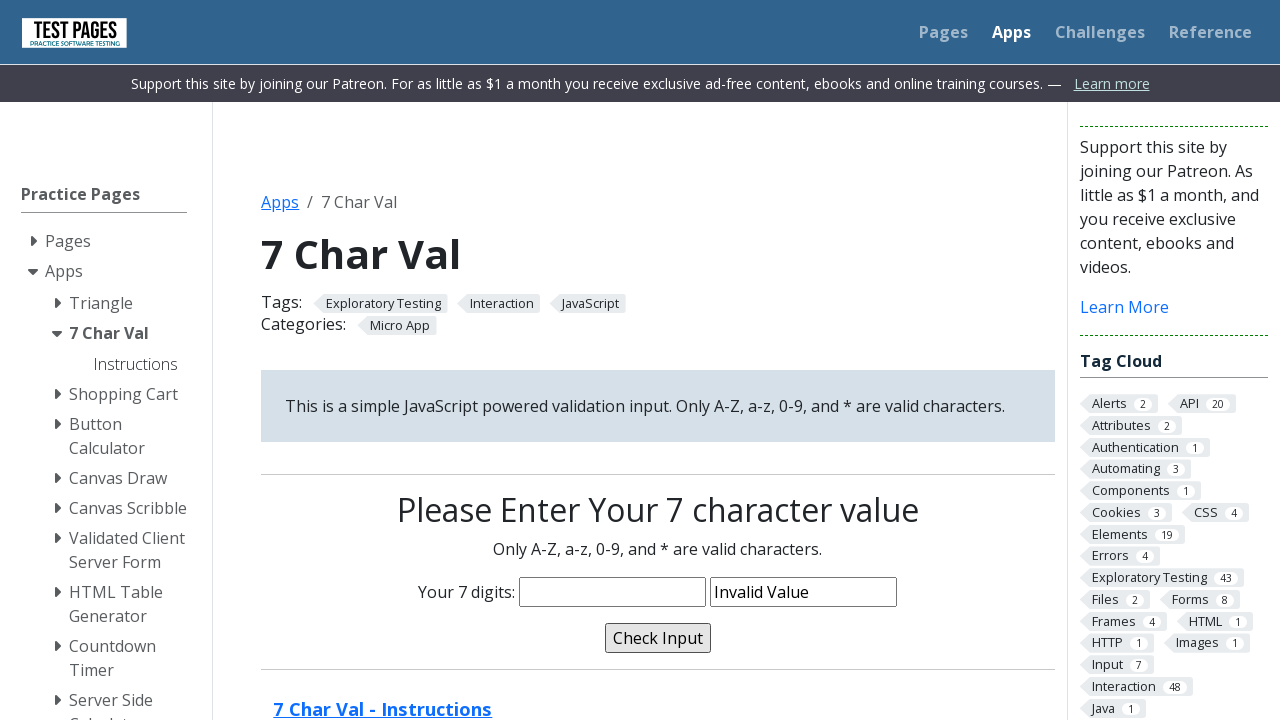

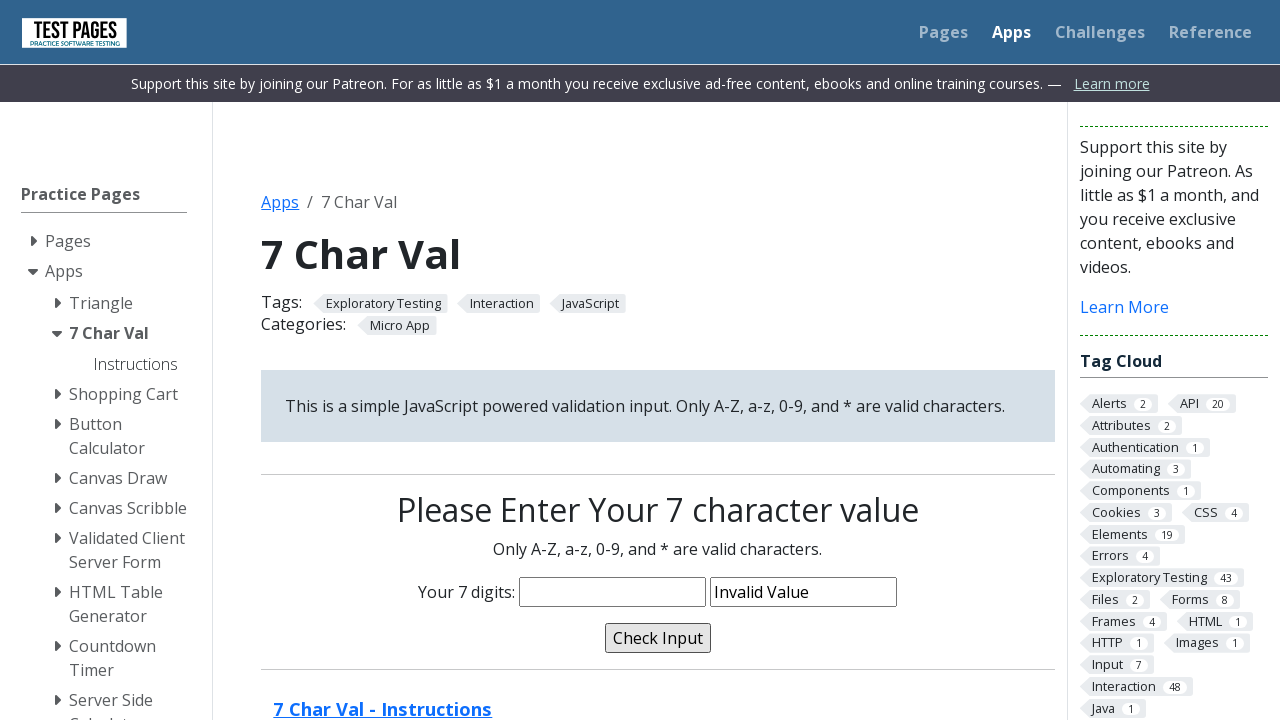